Tests tabbed window functionality by opening Gmail, creating a new tab, and navigating to YouTube in the new tab.

Starting URL: https://www.gmail.com/

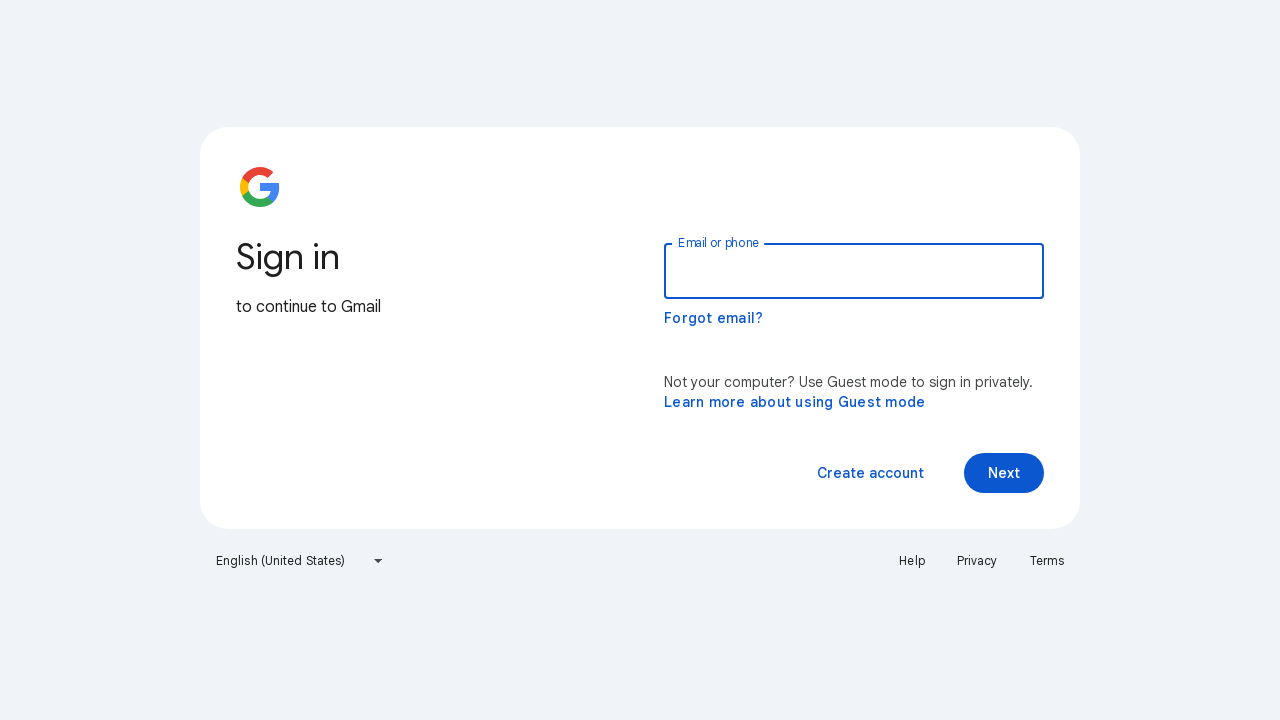

Retrieved and printed title of Gmail page
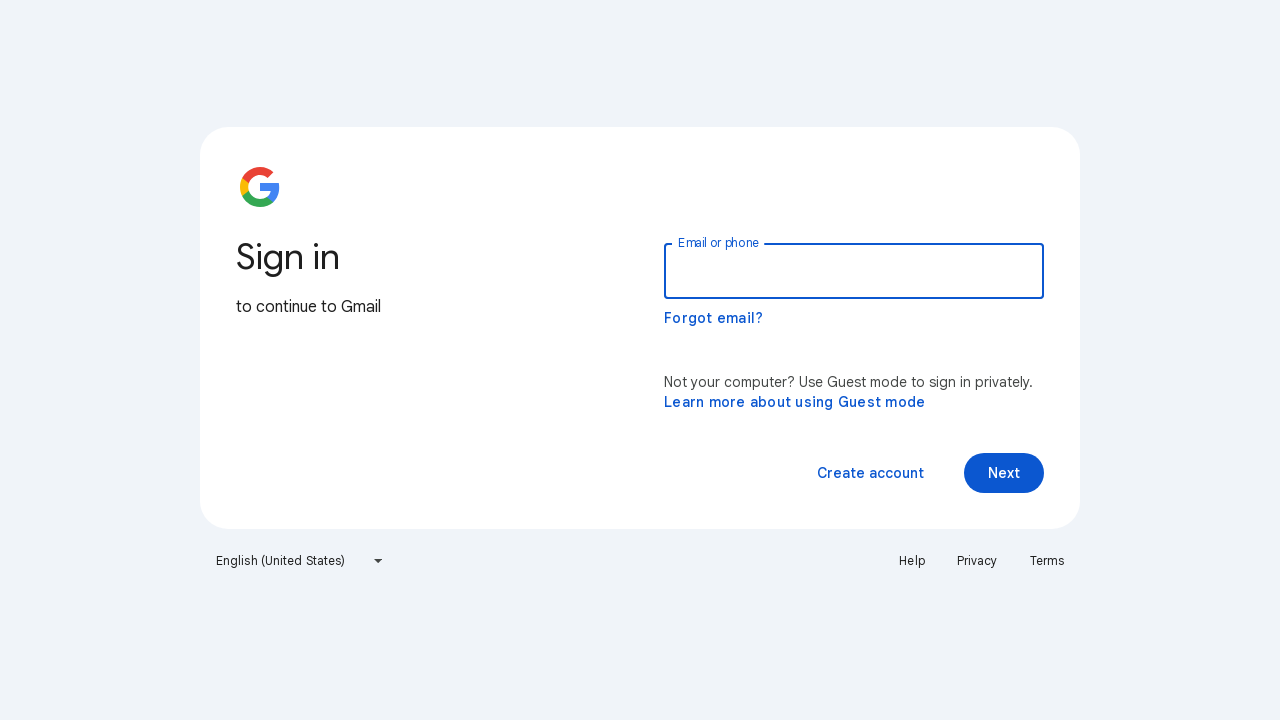

Created a new tab
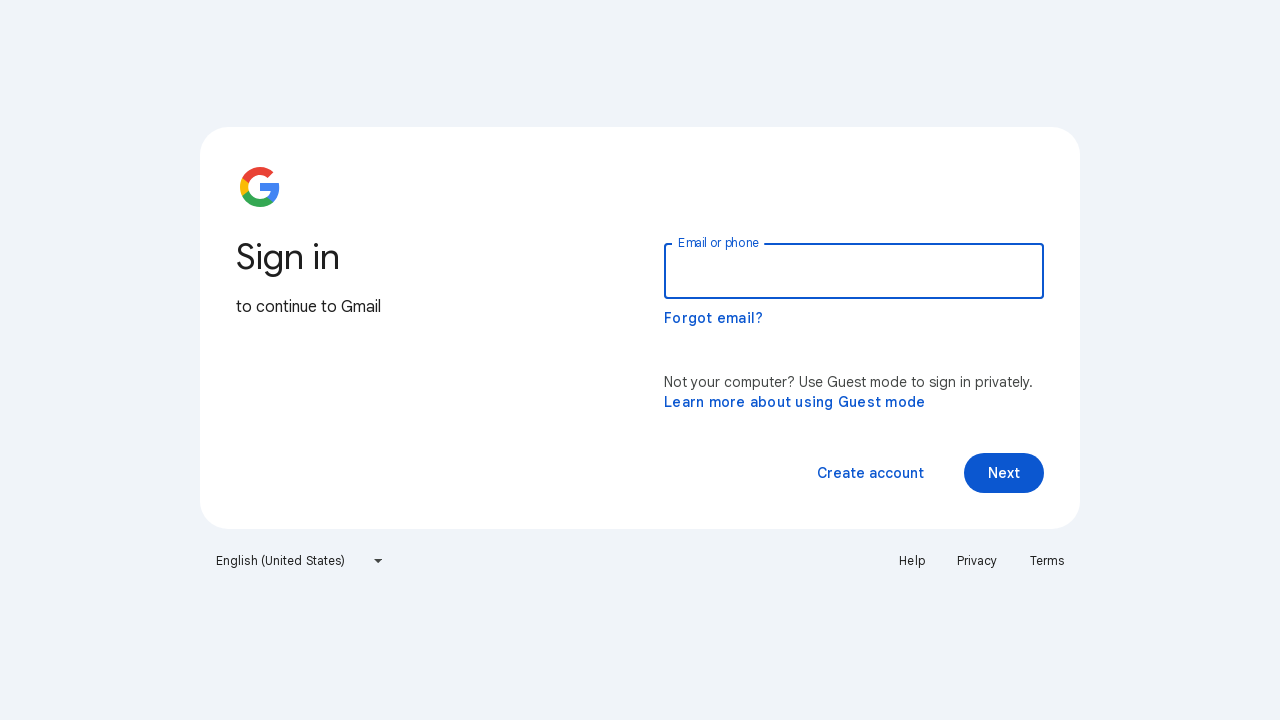

Navigated to YouTube in the new tab
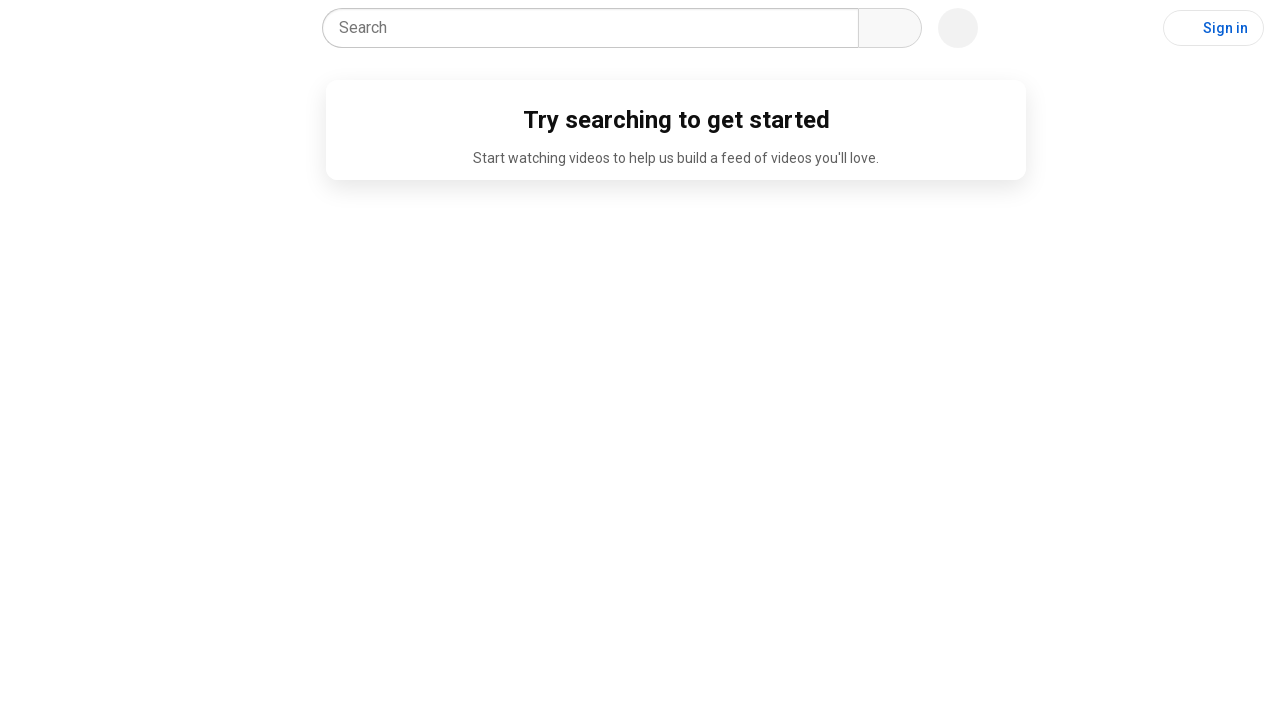

Retrieved and printed title of YouTube page
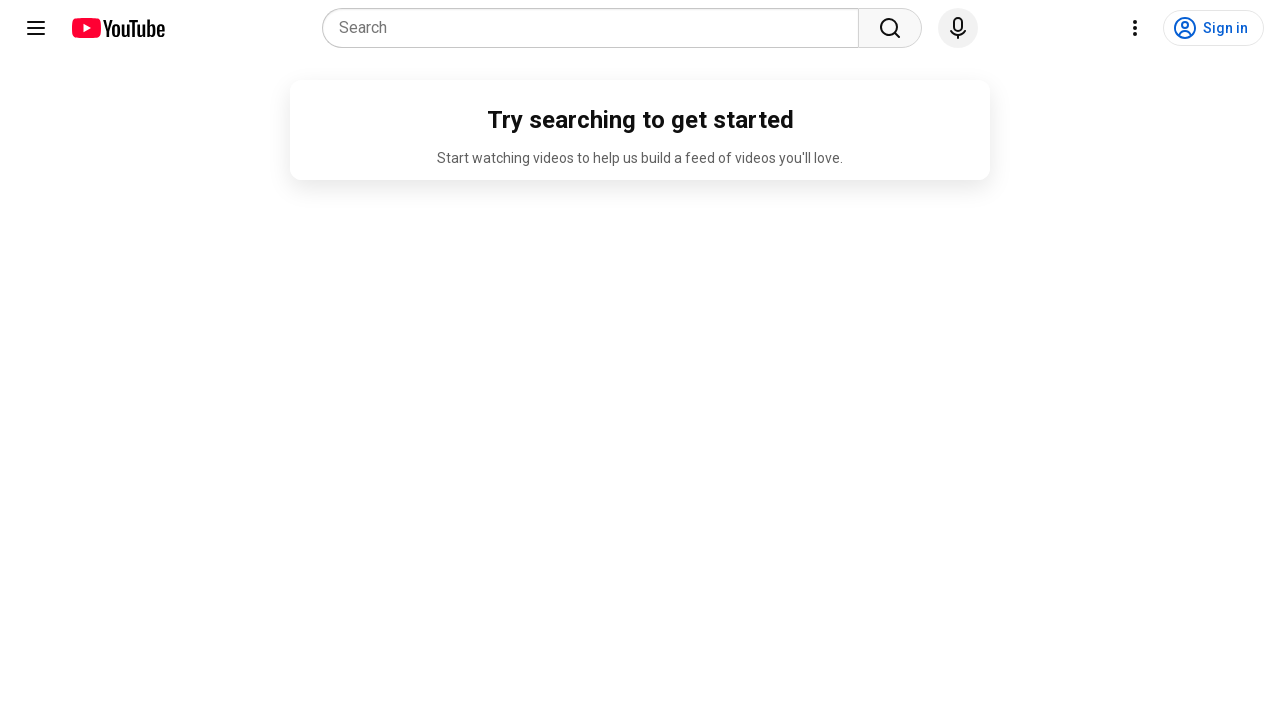

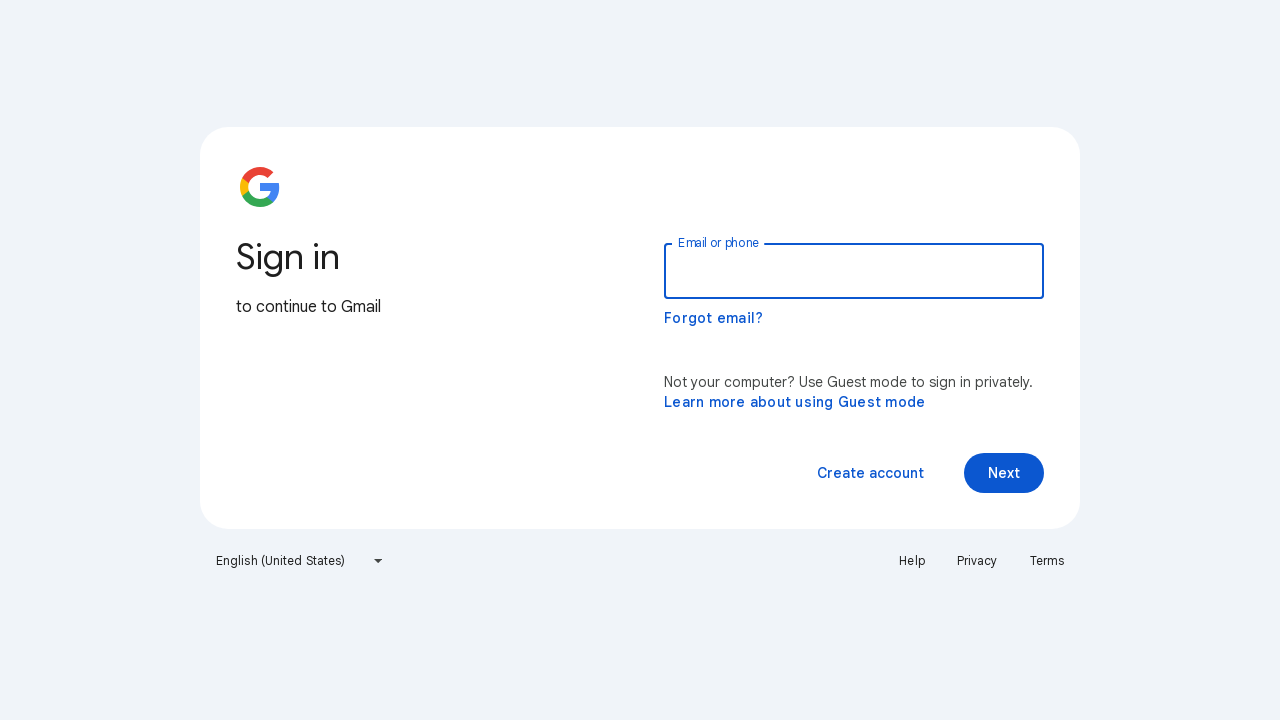